Tests JavaScript alert acceptance by clicking the first button, accepting the alert, and verifying the success message is displayed

Starting URL: https://the-internet.herokuapp.com/javascript_alerts

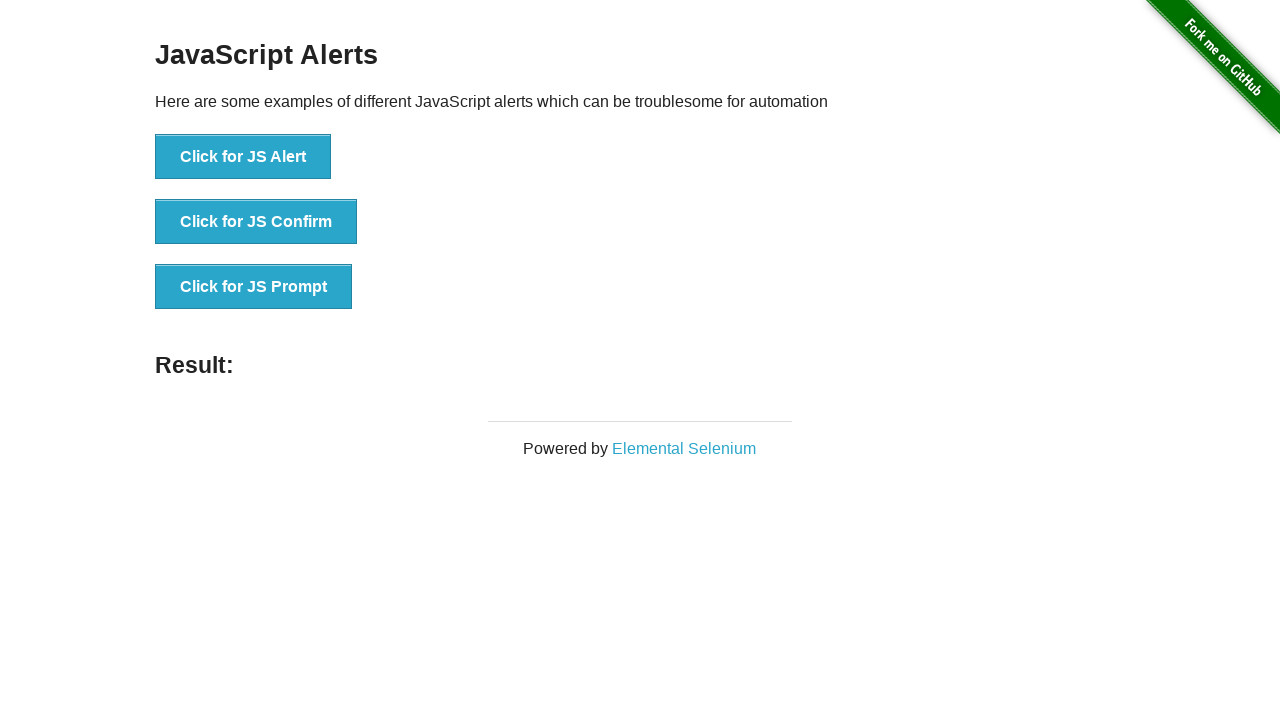

Clicked the 'Click for JS Alert' button to trigger JavaScript alert at (243, 157) on xpath=//*[text()='Click for JS Alert']
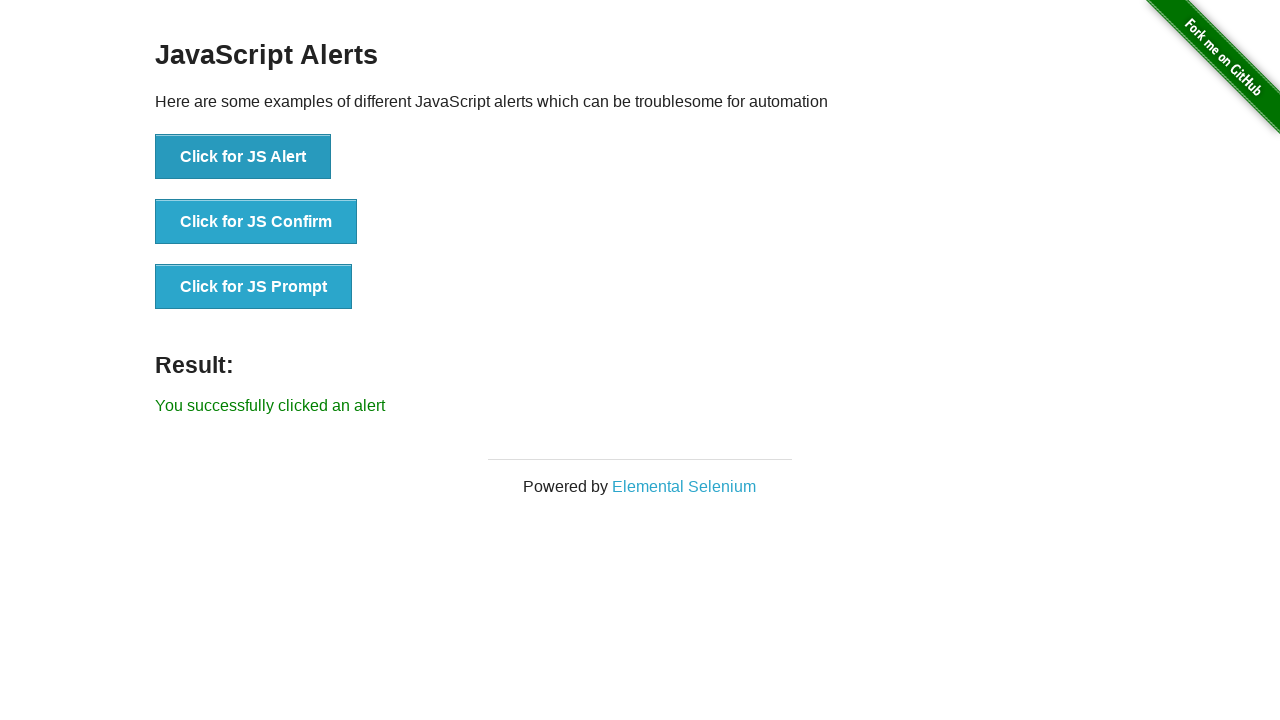

Set up alert dialog handler to accept alerts
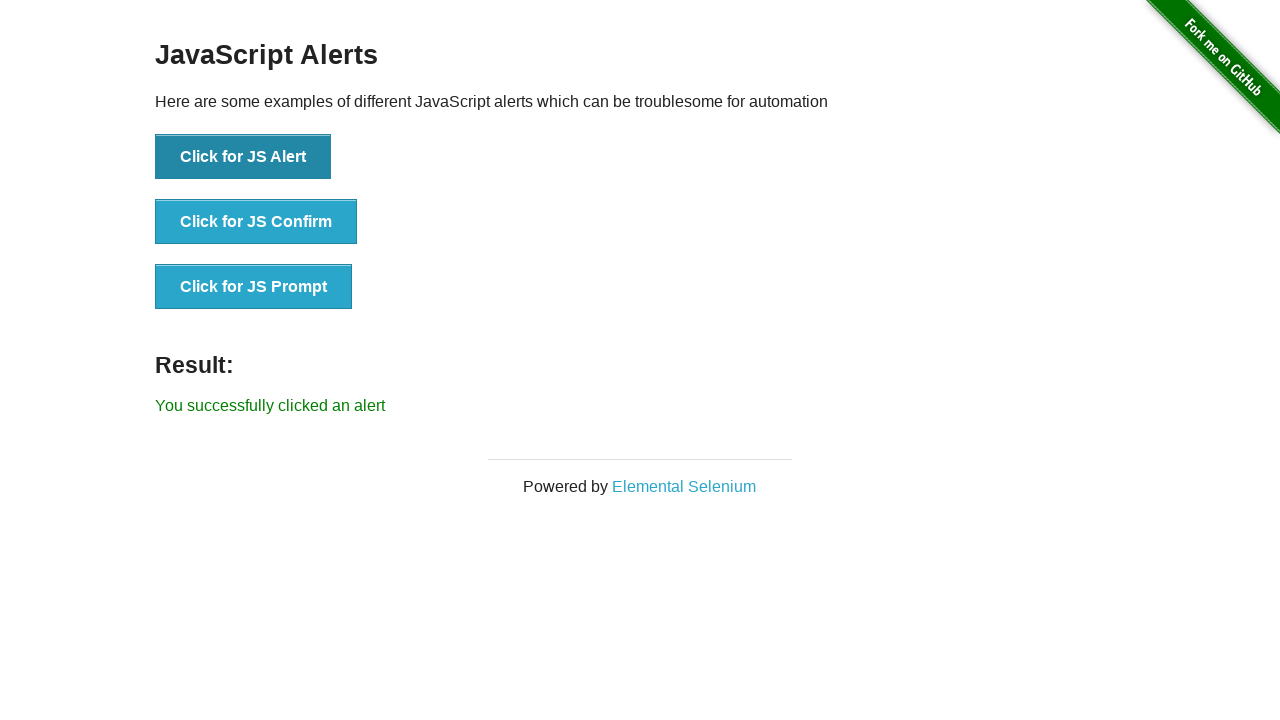

Clicked the 'Click for JS Alert' button and accepted the alert at (243, 157) on xpath=//*[text()='Click for JS Alert']
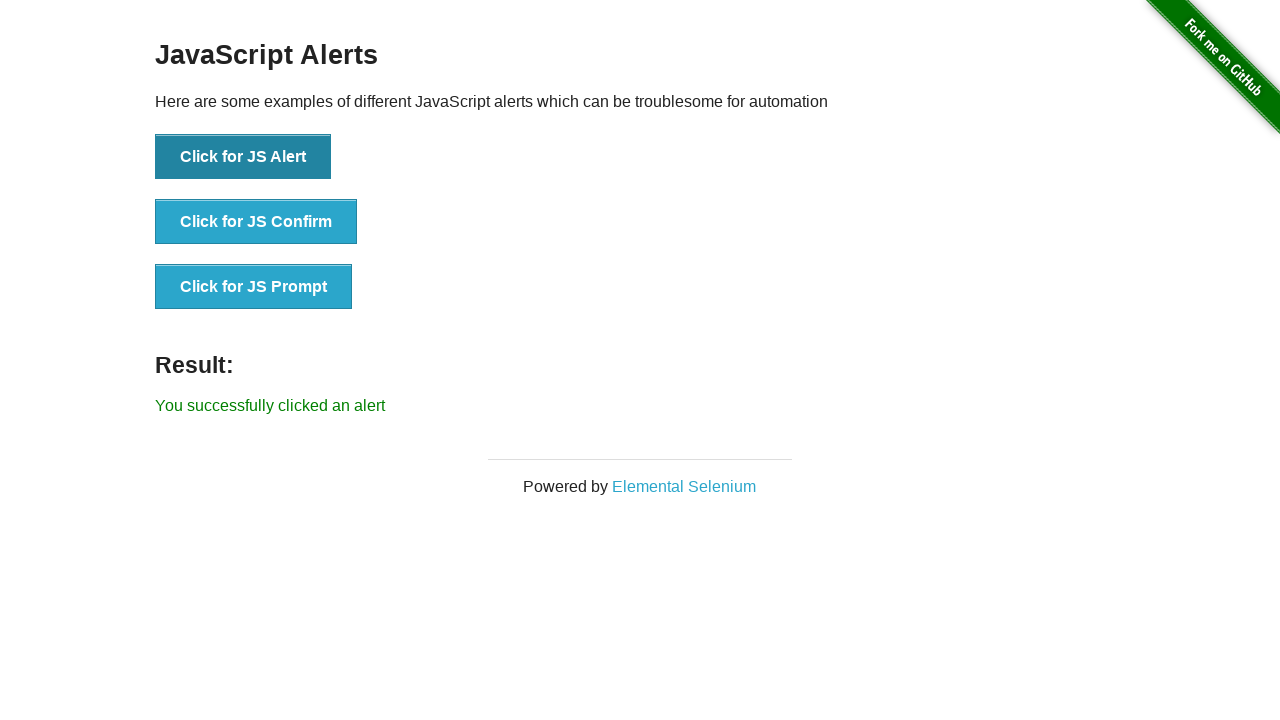

Verified success message 'You successfully clicked an alert' is displayed
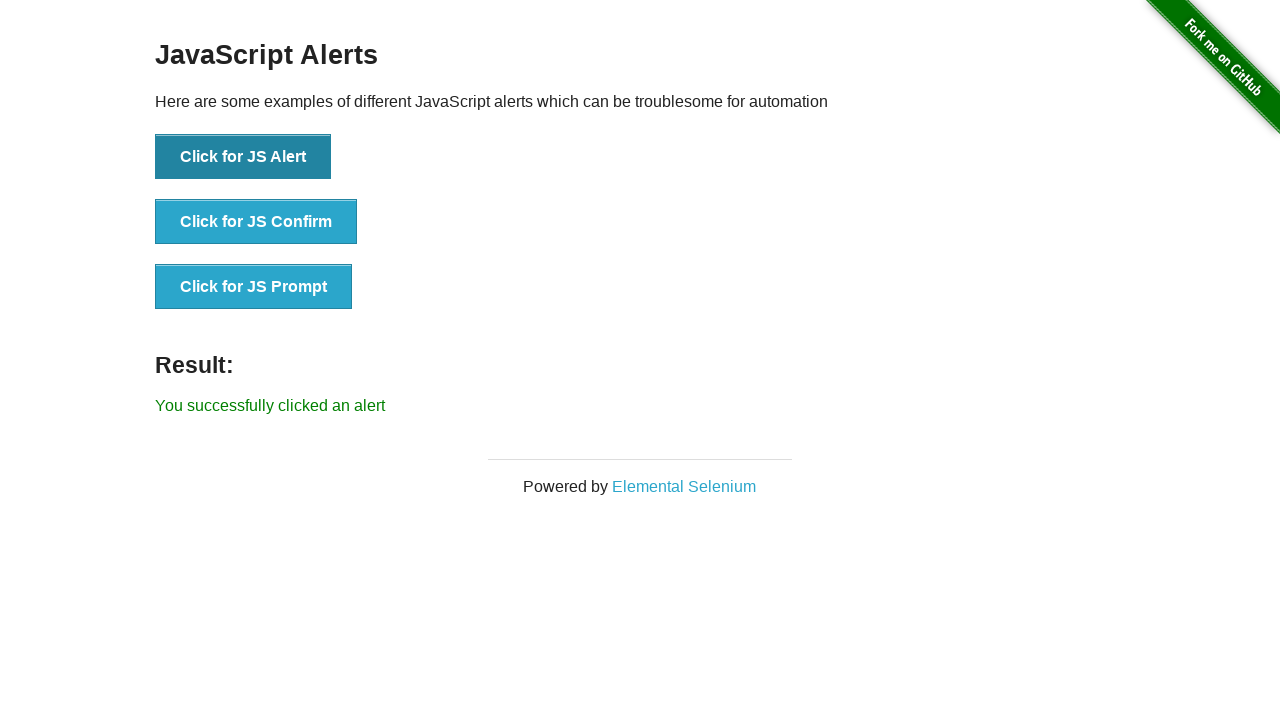

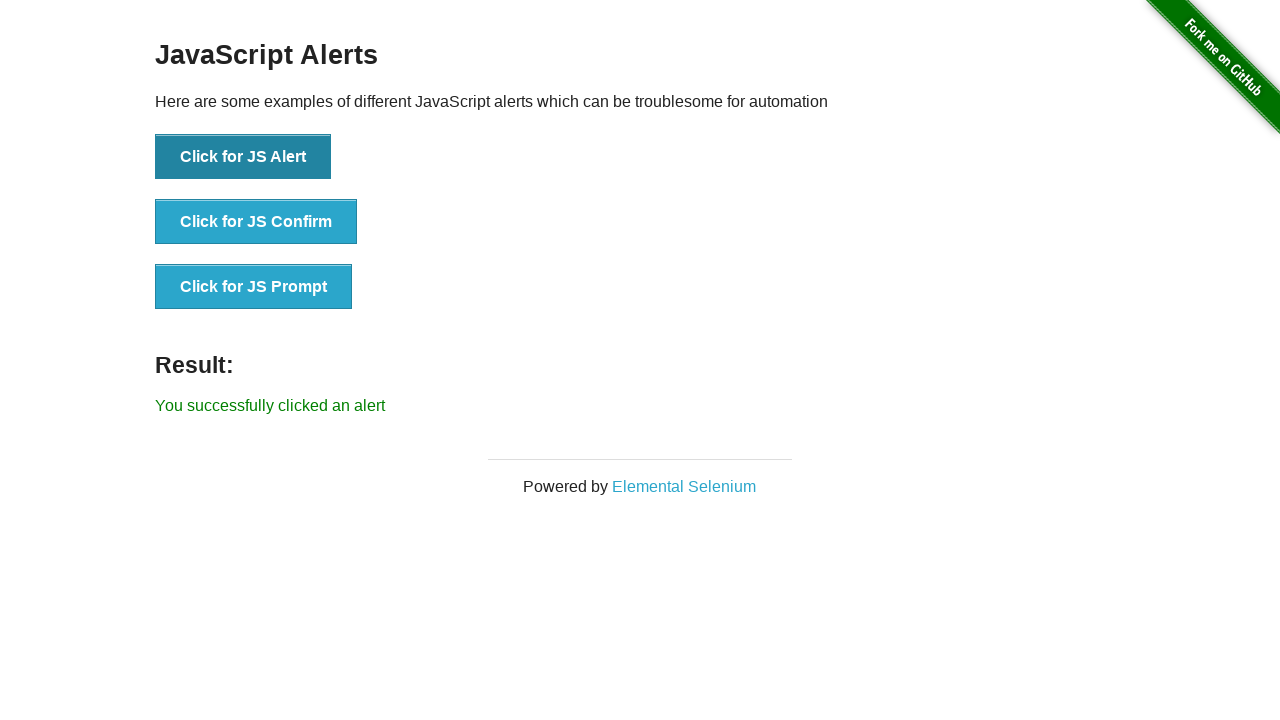